Automates the CMD 3.7 isochrone web tool by filling in stellar evolution parameters (extinction, age, metallicity), selecting photometric systems and options, and submitting the form to generate theoretical isochrone data.

Starting URL: http://stev.oapd.inaf.it/cgi-bin/cmd

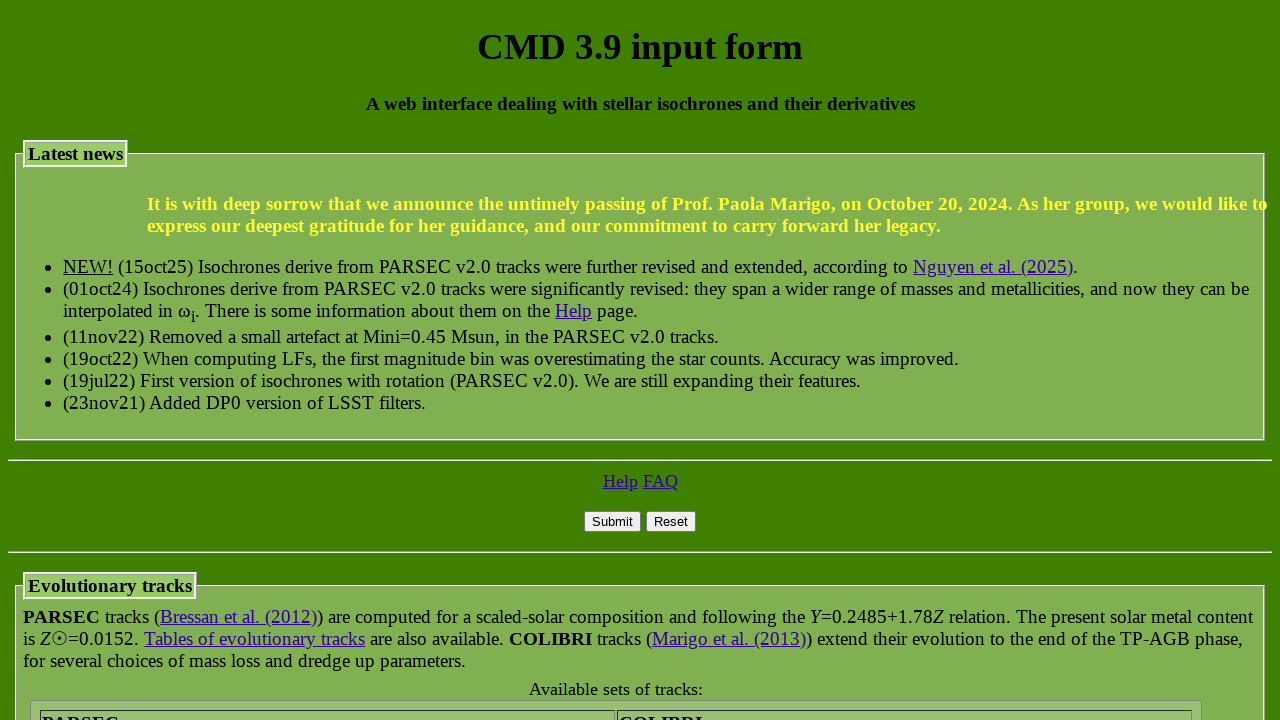

Selected PARSEC version 2.0 evolutionary tracks at (53, 360) on xpath=/html/body/form/div/fieldset[1]/table/tbody/tr[3]/td[1]/input[1]
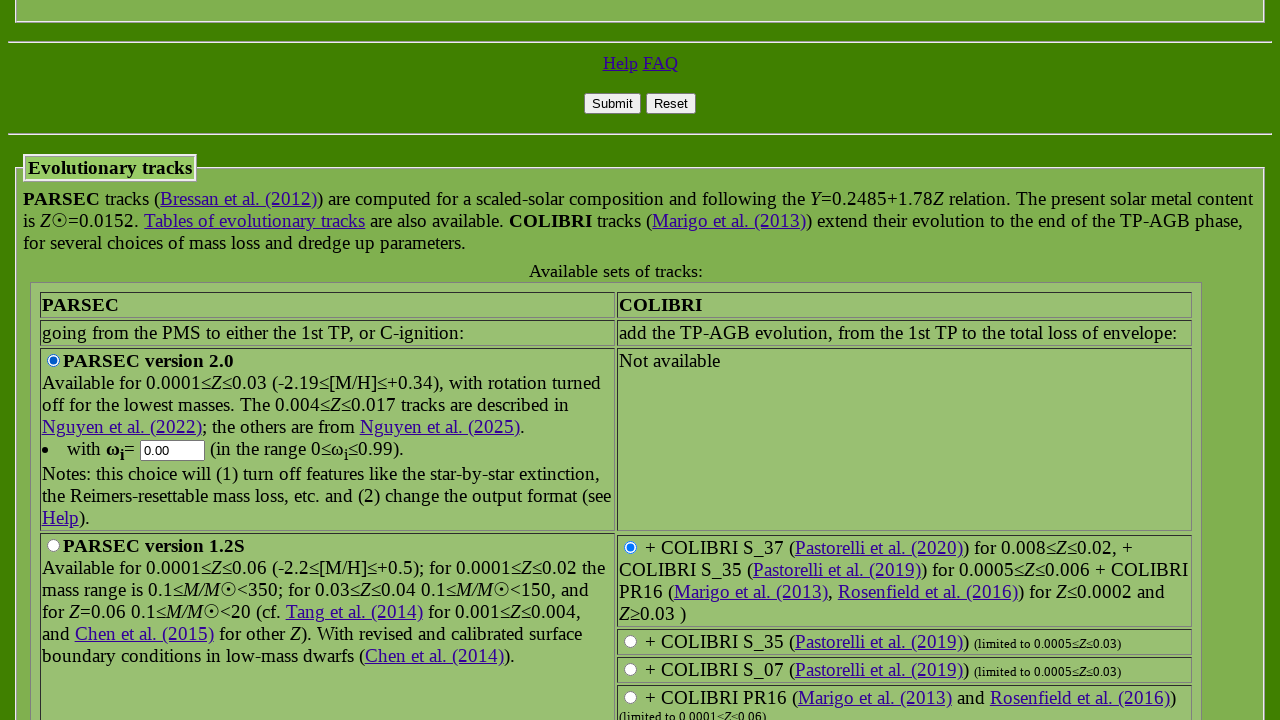

Selected COLIBRI S_37 at (630, 548) on xpath=/html/body/form/div/fieldset[1]/table/tbody/tr[5]/td/input
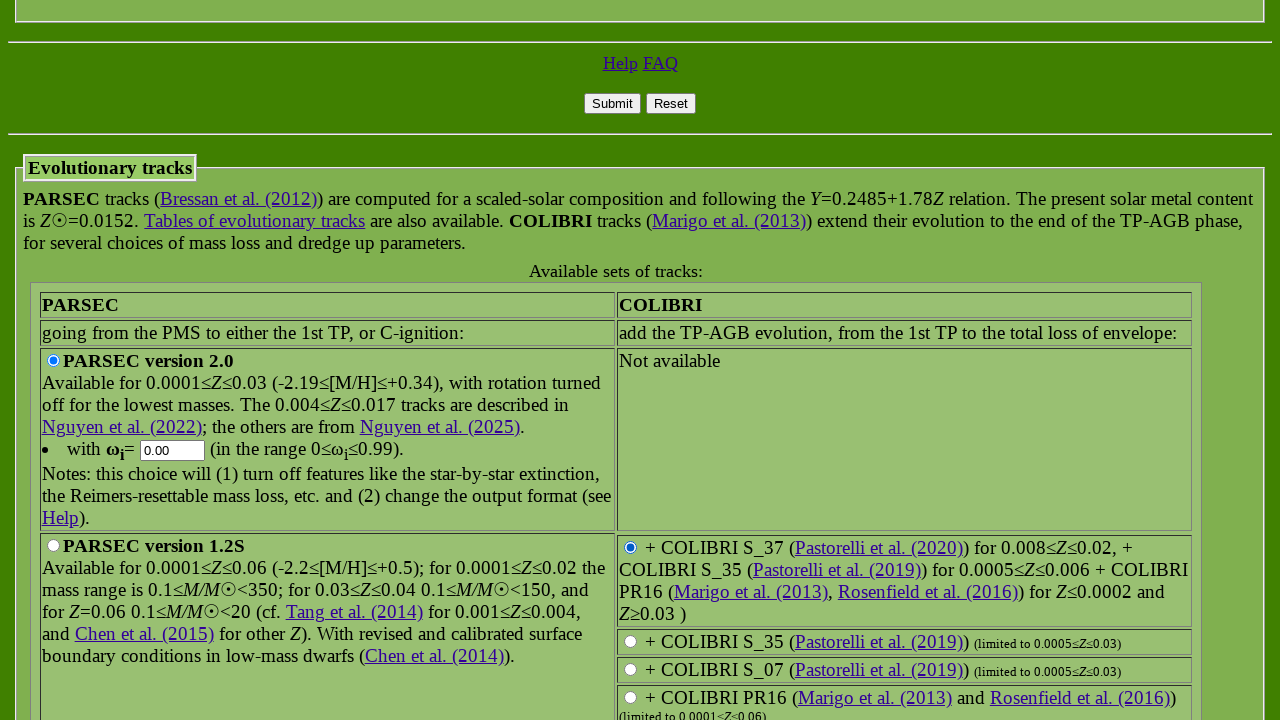

Selected Gaia EDR3 bands photometric system on select[name='photsys_file']
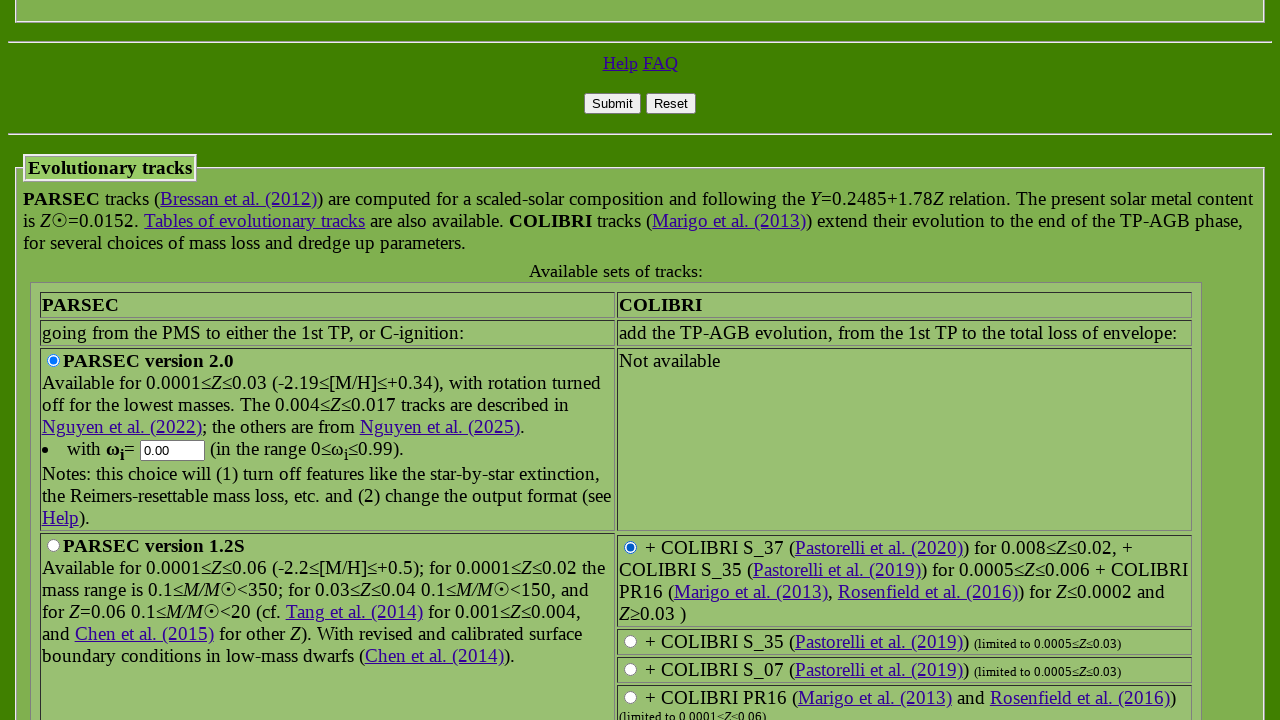

Selected VBC + new Vega for PARSEC 2.0 at (53, 361) on xpath=/html/body/form/div/fieldset[2]/table/tbody/tr[5]/td[1]/input
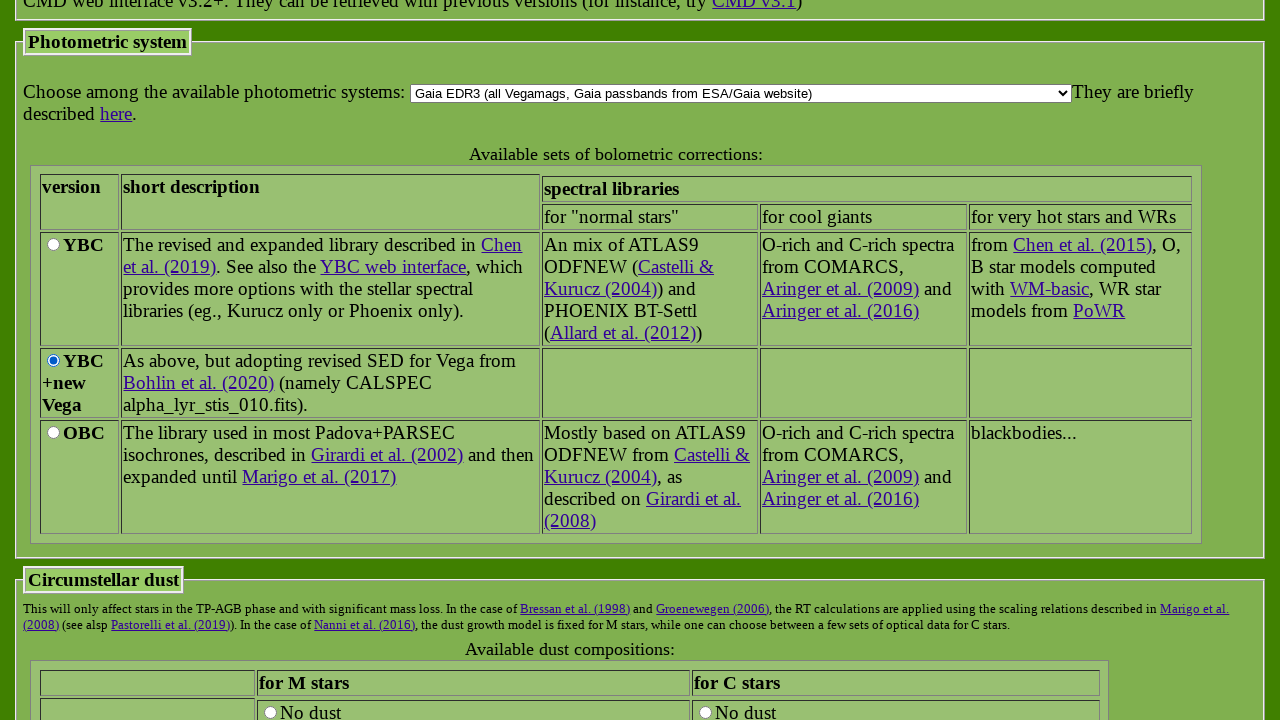

Selected No dust for M stars at (270, 712) on xpath=/html/body/form/div/fieldset[3]/font/table/tbody/tr[3]/td[1]/input
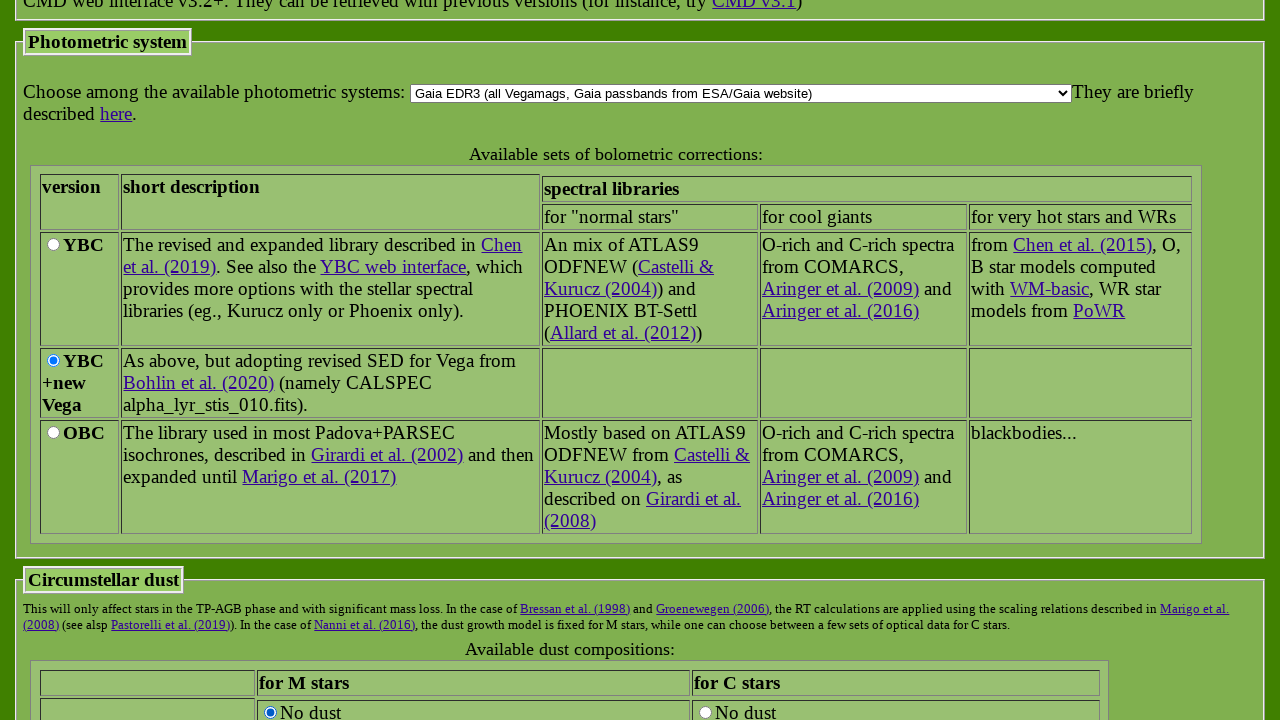

Selected No dust for C stars at (705, 712) on xpath=/html/body/form/div/fieldset[3]/font/table/tbody/tr[3]/td[2]/input
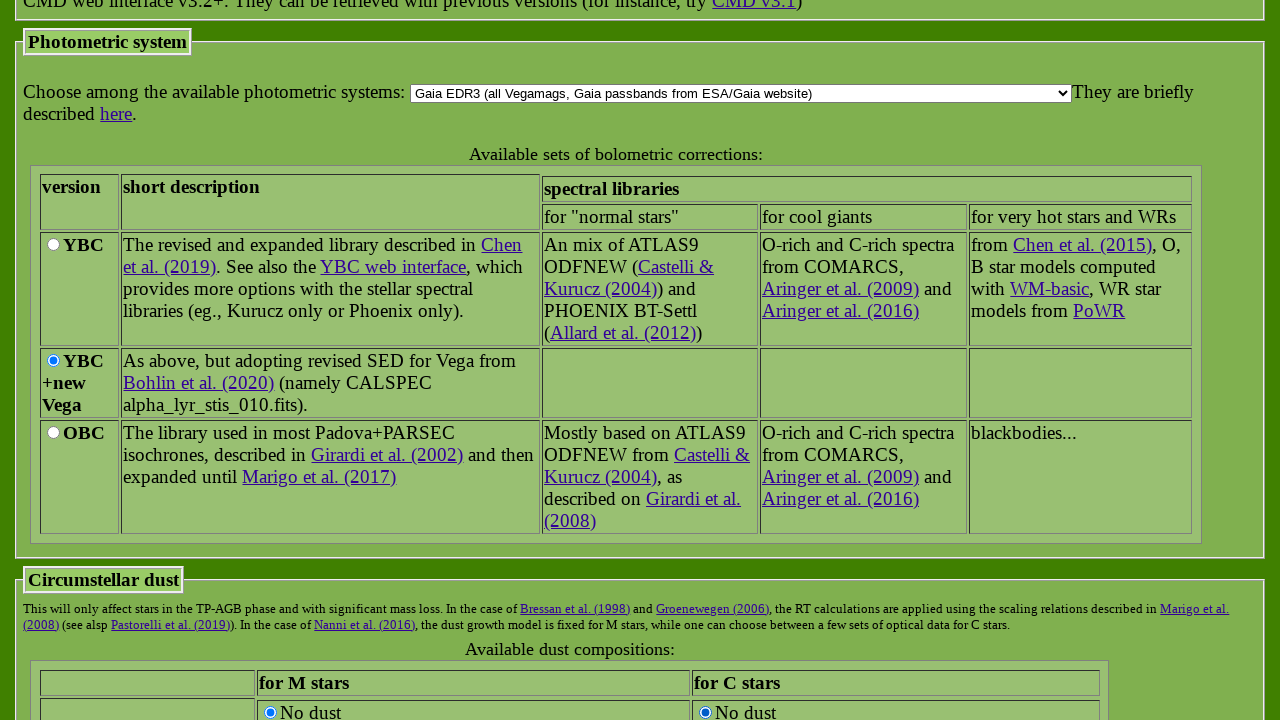

Filled interstellar extinction Av value to 0.5 on xpath=/html/body/form/div/fieldset[4]/input
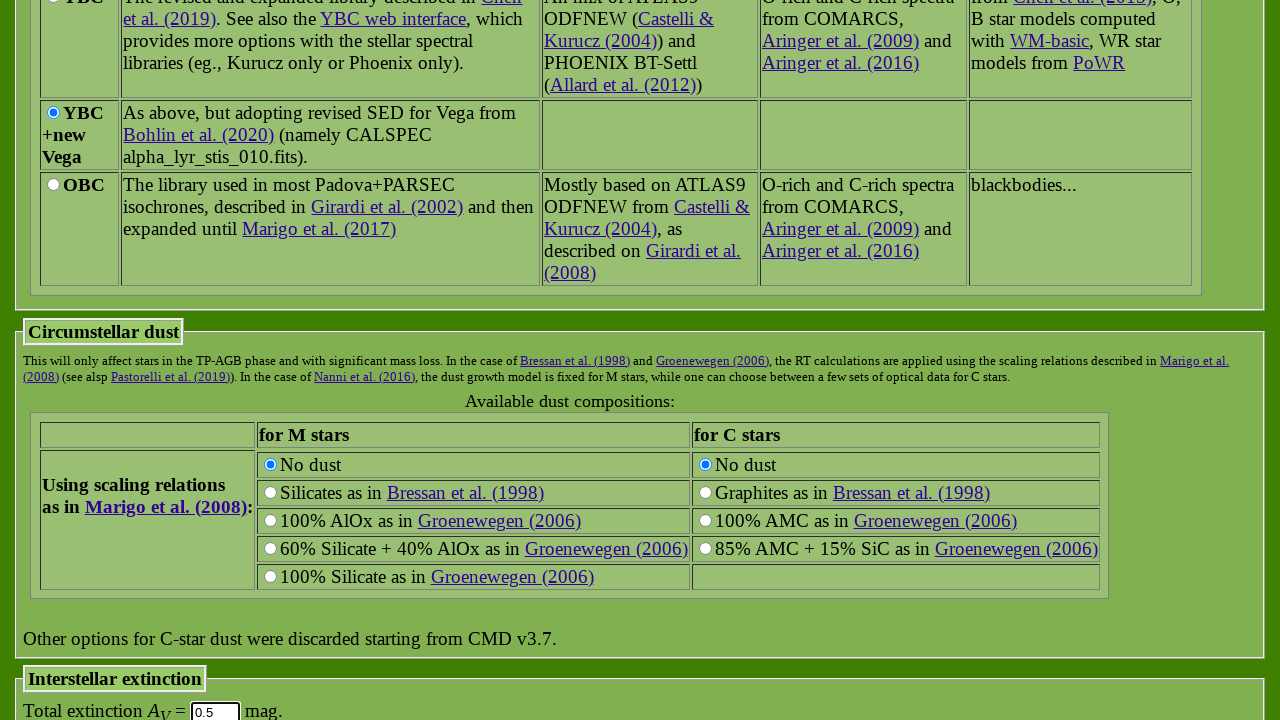

Selected Long Period Variability option at (53, 361) on xpath=/html/body/form/div/fieldset[5]/table/tbody/tr[4]/td[1]/input
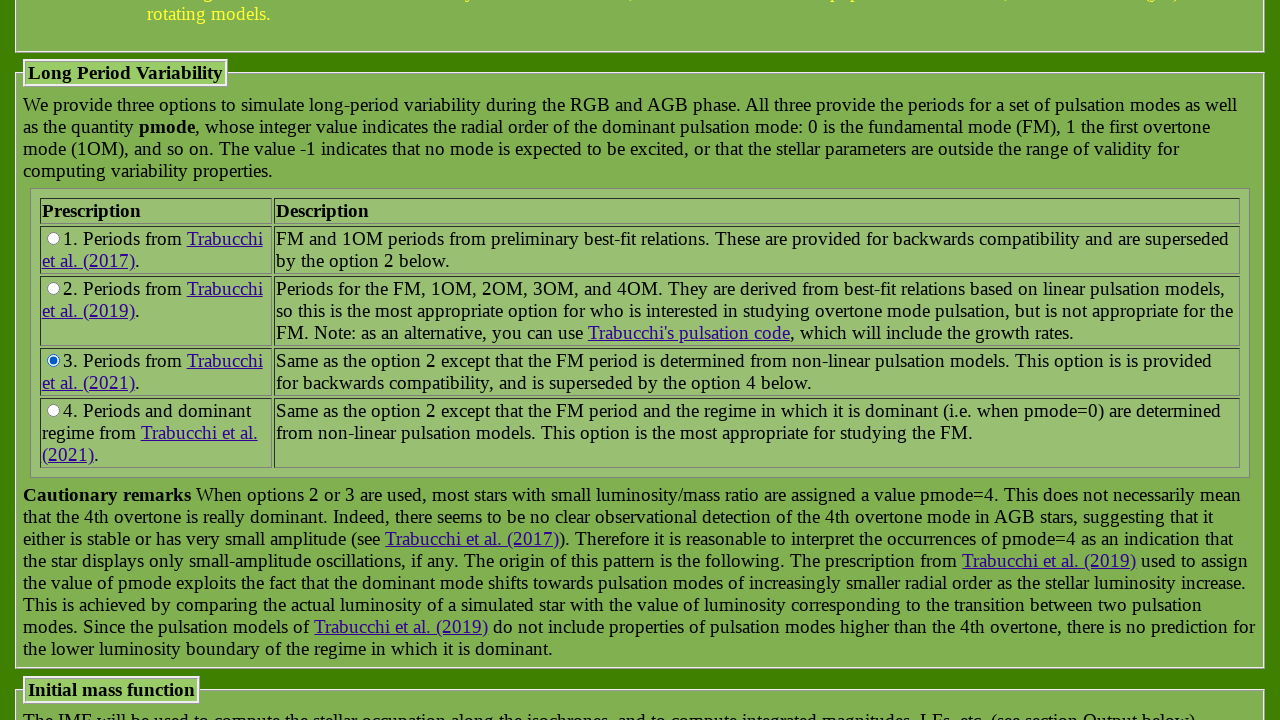

Selected Initial Mass Function (Kroupa) on select[name='imf_file']
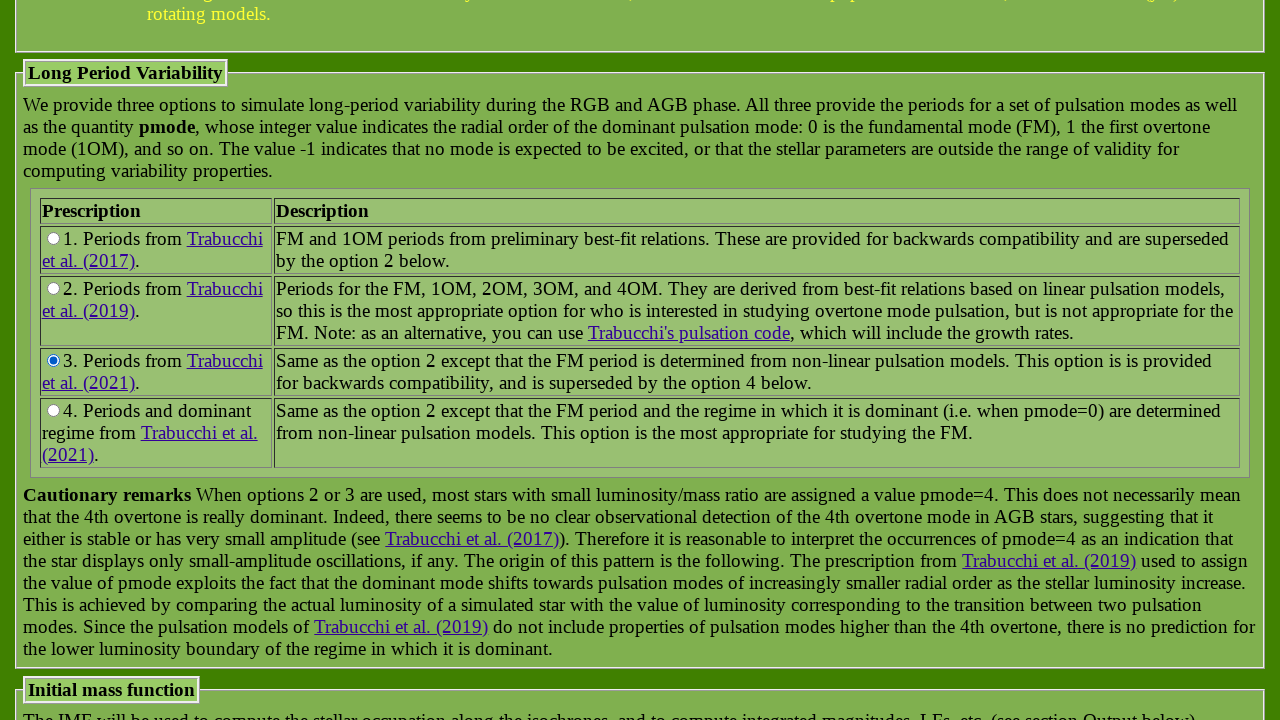

Clicked log(age/yr) radio button at (153, 361) on xpath=/html/body/form/div/fieldset[7]/table/tbody/tr[4]/td[1]/input
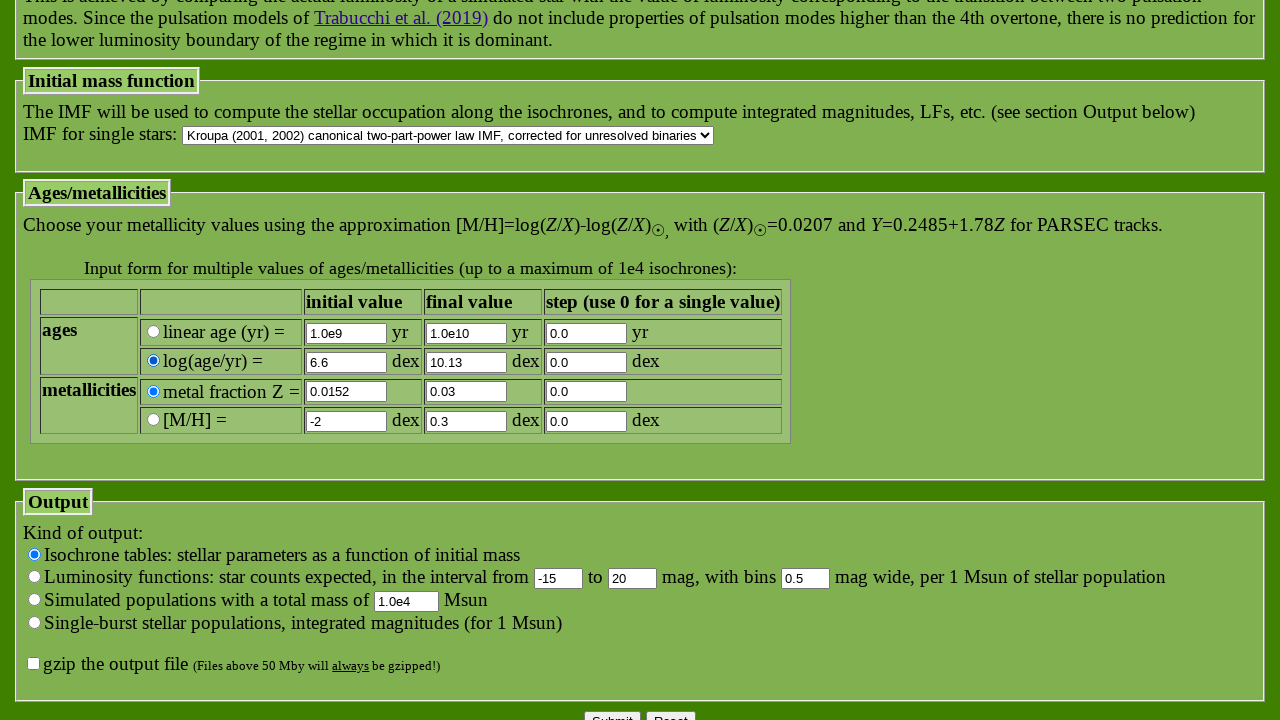

Filled initial age field with 7.5 on xpath=/html/body/form/div/fieldset[7]/table/tbody/tr[4]/td[2]/input
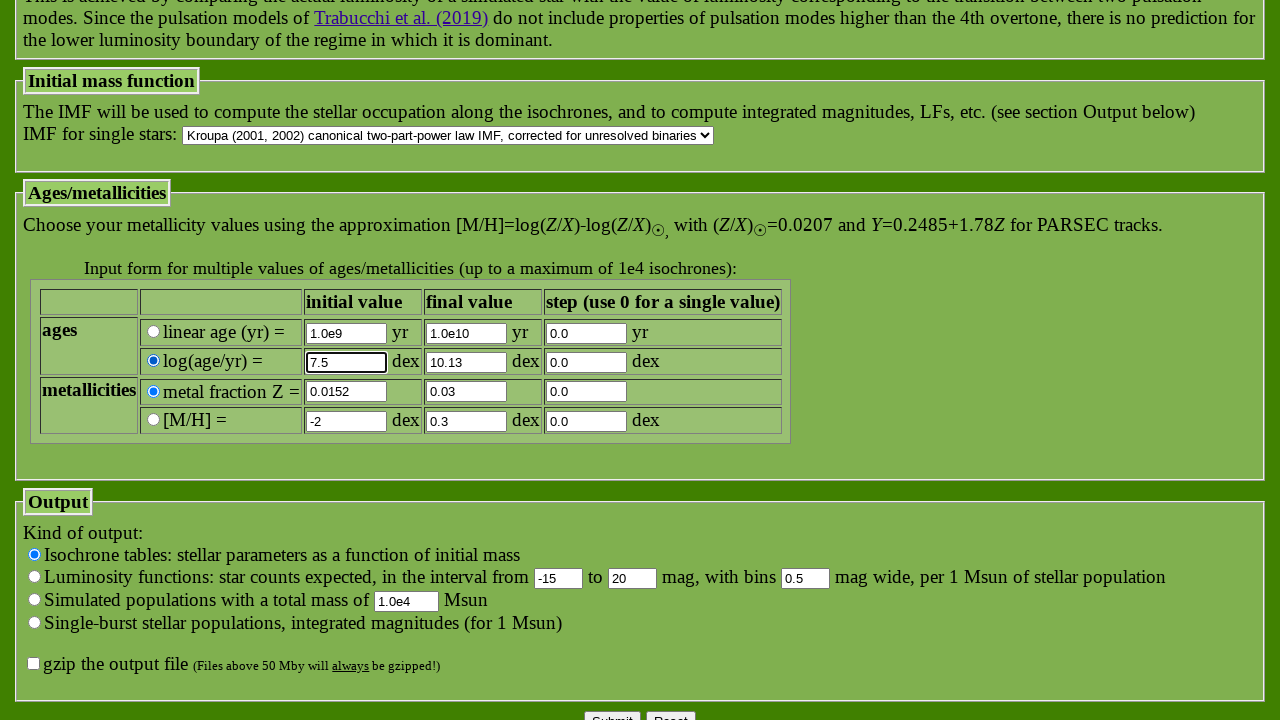

Filled final age field with 7.5 on xpath=/html/body/form/div/fieldset[7]/table/tbody/tr[4]/td[3]/input
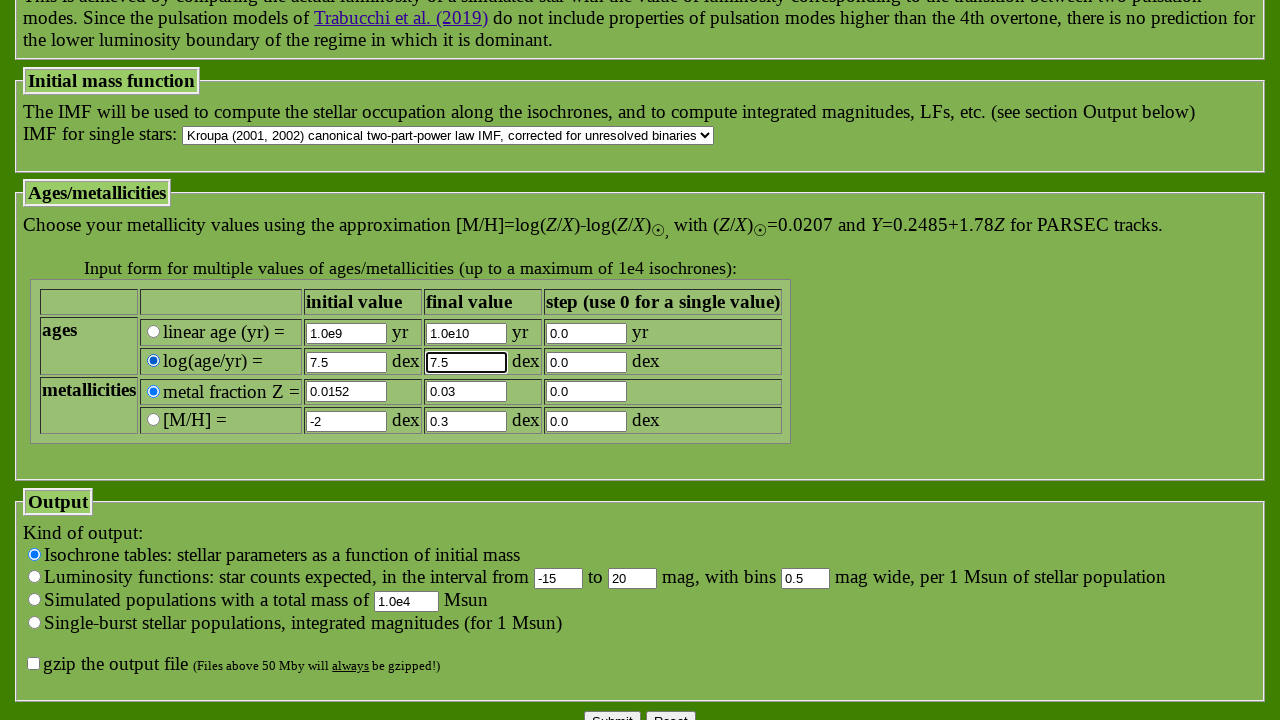

Filled age step field with 0 on xpath=/html/body/form/div/fieldset[7]/table/tbody/tr[4]/td[4]/input
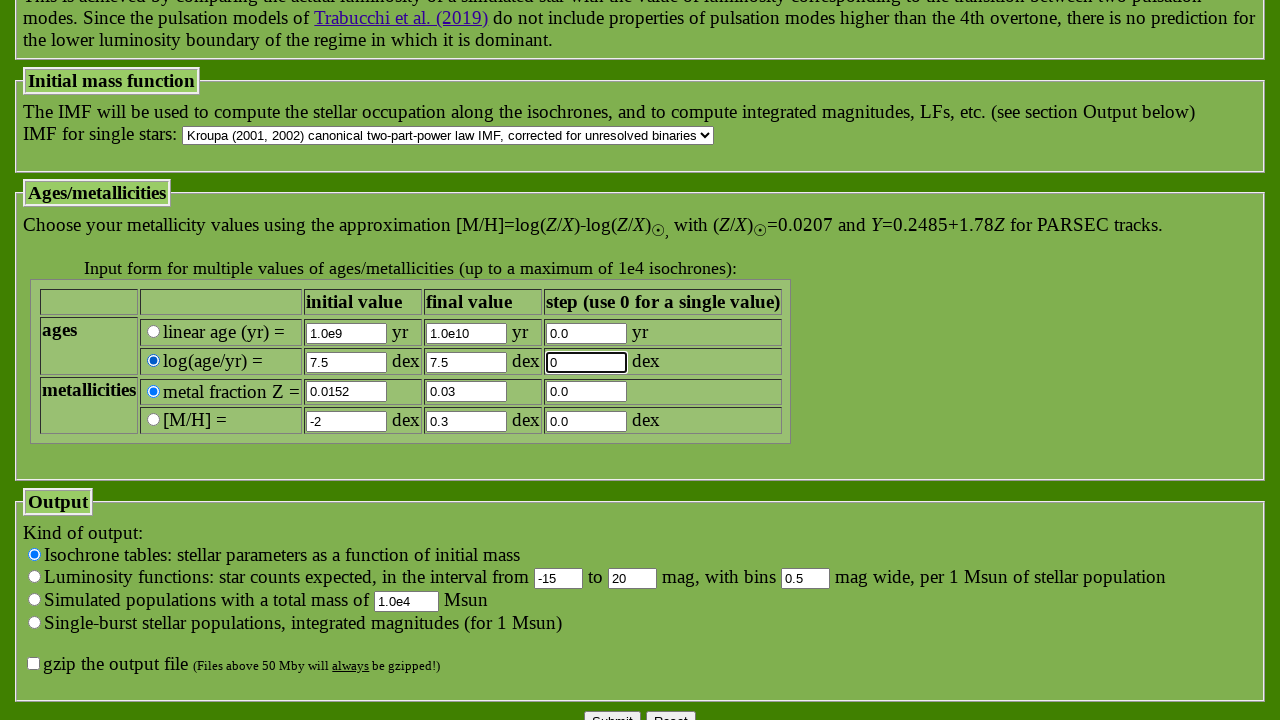

Clicked [M/H] metallicity radio button at (153, 420) on xpath=/html/body/form/div/fieldset[7]/table/tbody/tr[7]/td[1]/input
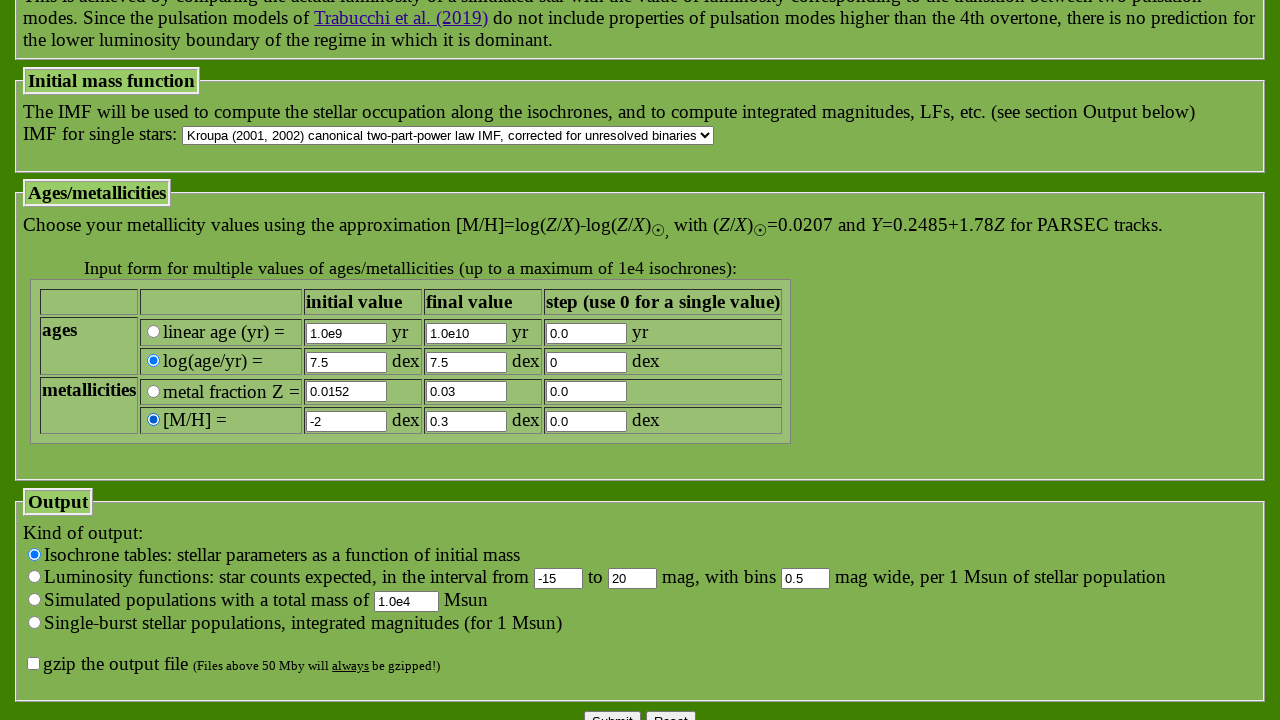

Filled initial metallicity field with 0.0 on xpath=/html/body/form/div/fieldset[7]/table/tbody/tr[7]/td[2]/input
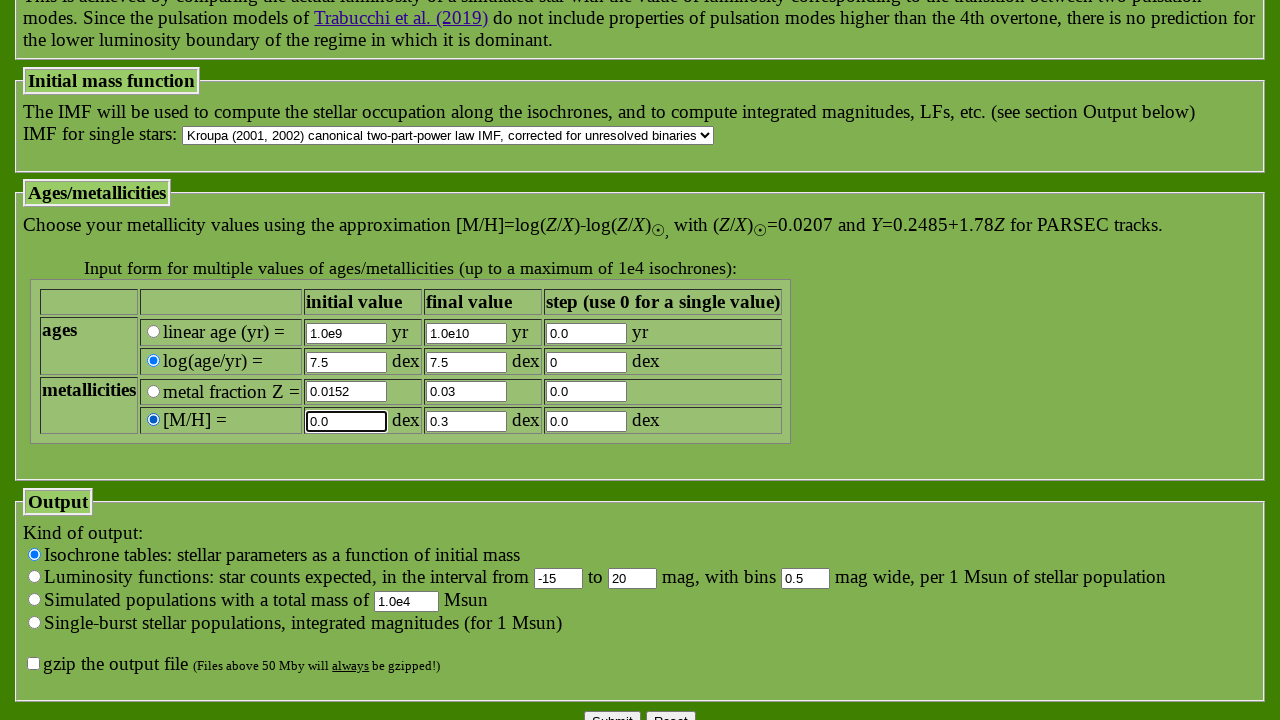

Filled final metallicity field with 0.0 on xpath=/html/body/form/div/fieldset[7]/table/tbody/tr[7]/td[3]/input
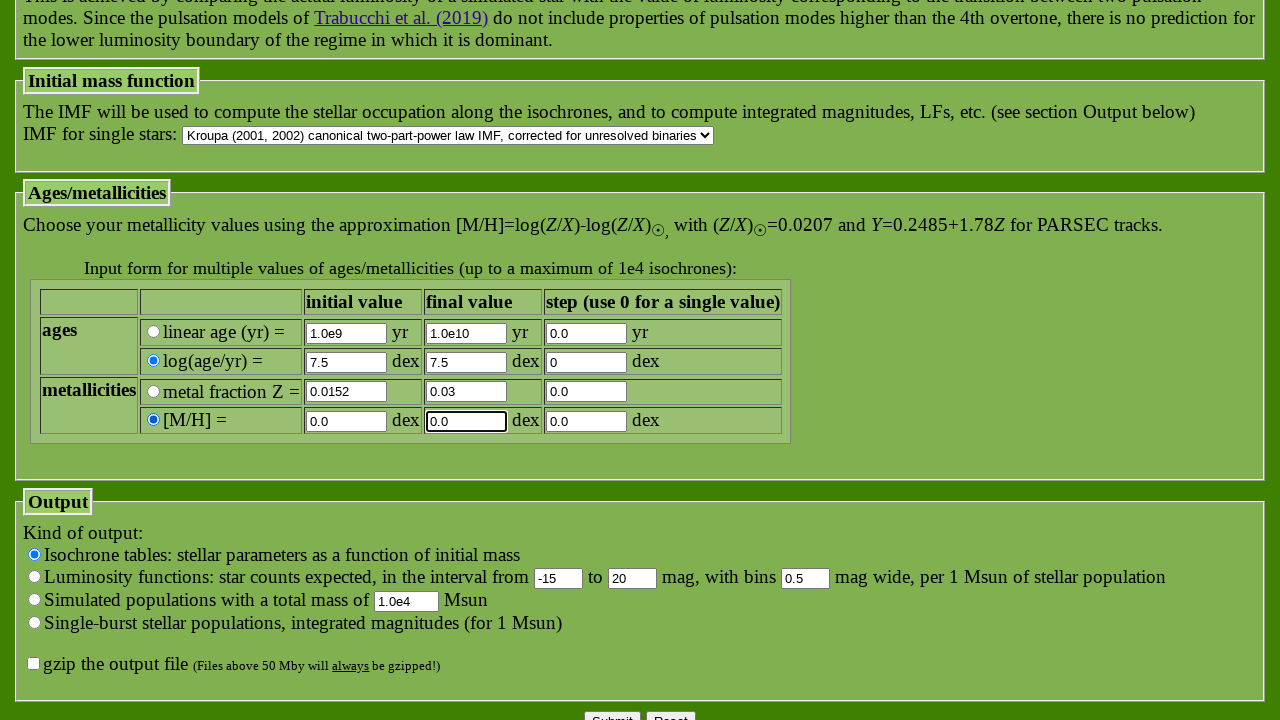

Submitted the form to generate theoretical isochrone at (612, 710) on xpath=/html/body/form/div/input[4]
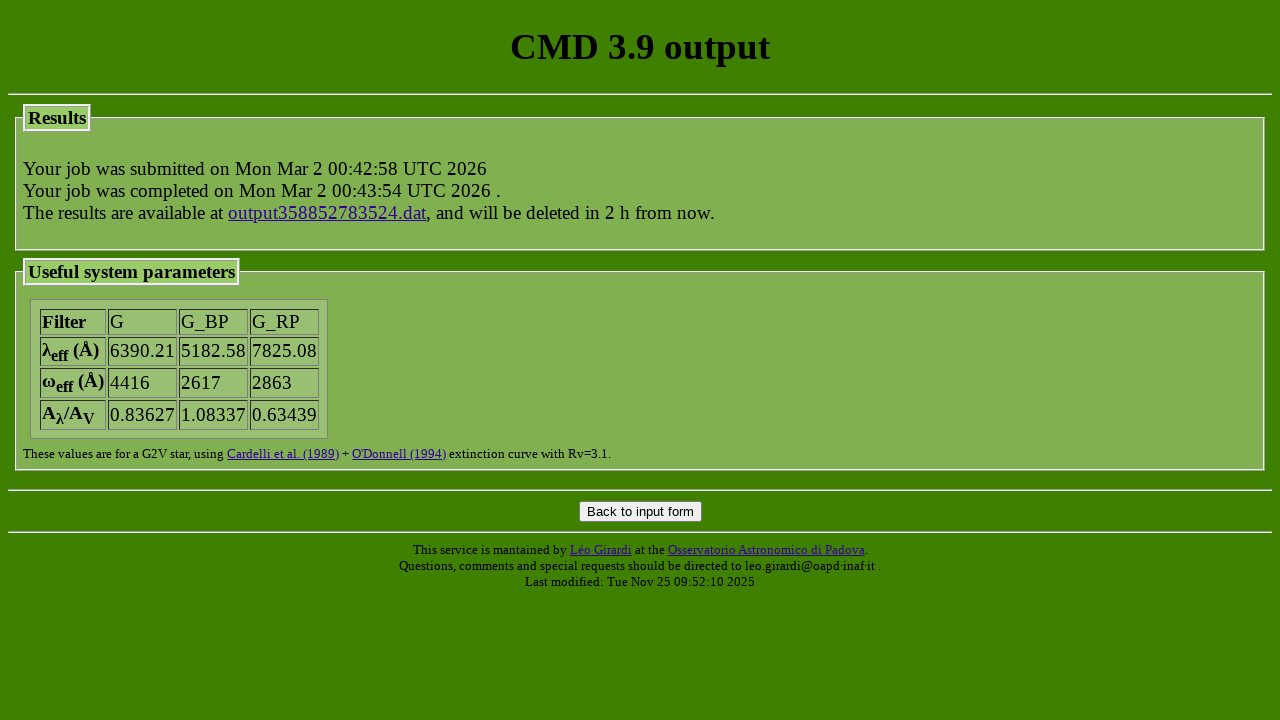

Results page loaded with data link available
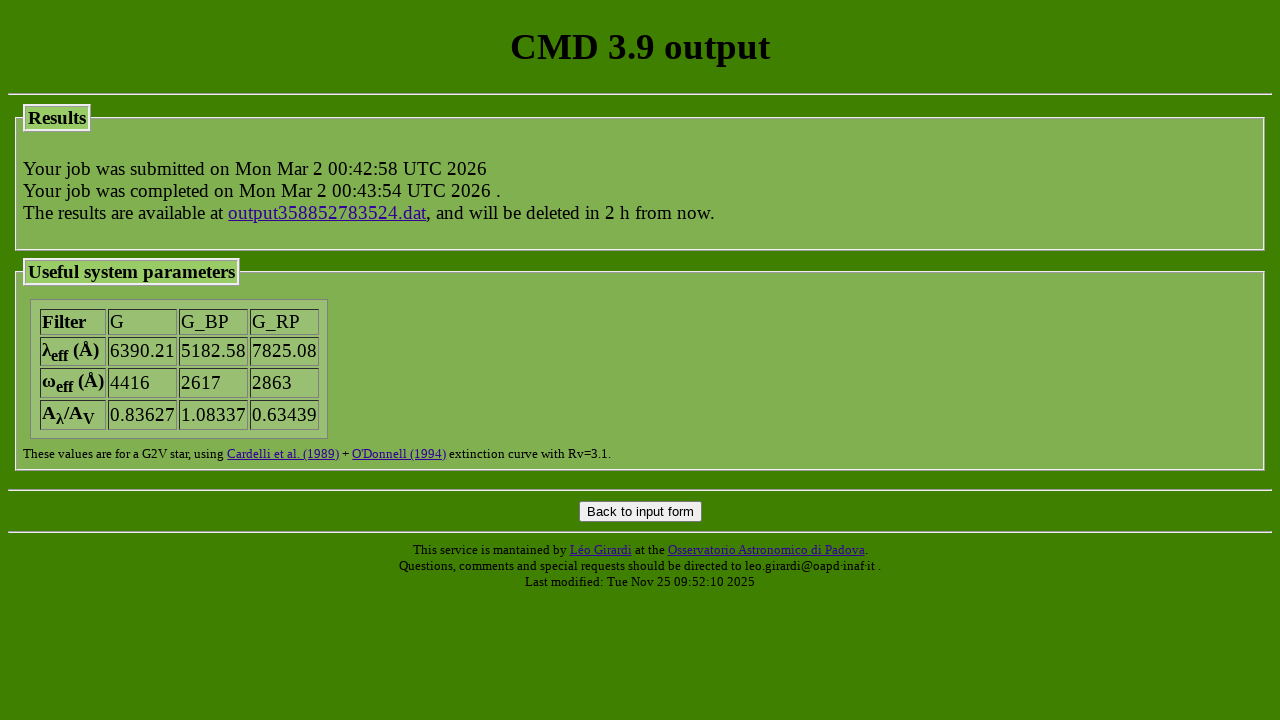

Clicked the data link to retrieve isochrone data at (327, 212) on xpath=/html/body/form/fieldset[1]/p[1]/a
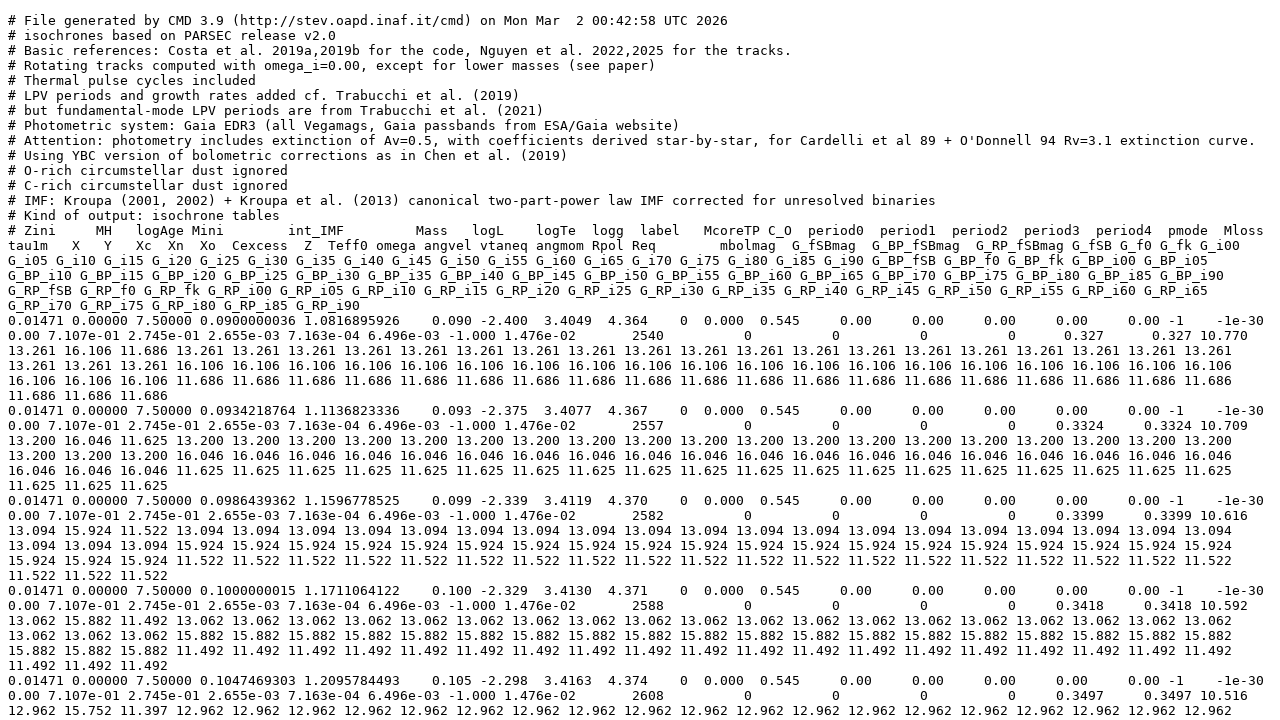

Isochrone data loaded successfully
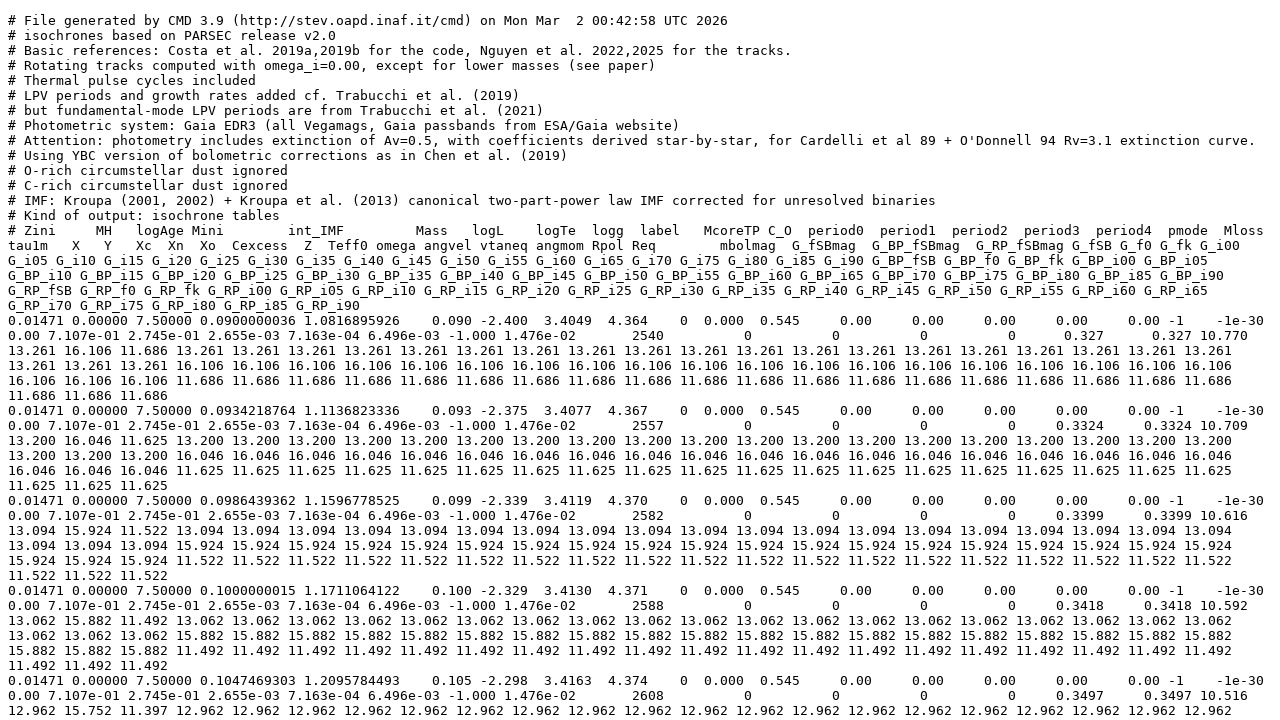

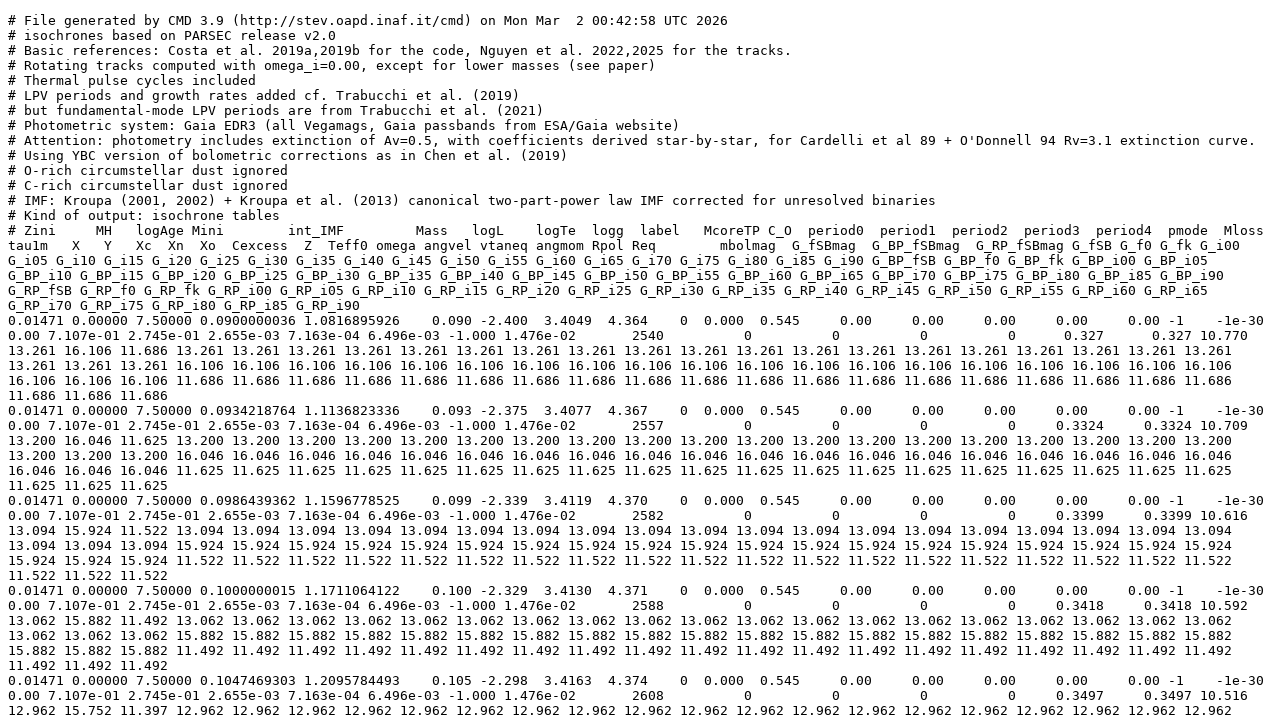